Navigates to a web table page, counts table columns, clicks on a "Static Table - Subject Topper" link, and interacts with the resulting table to extract header information and subject data from the second column

Starting URL: https://web-locators-static-site-qa.vercel.app/Web%20Table

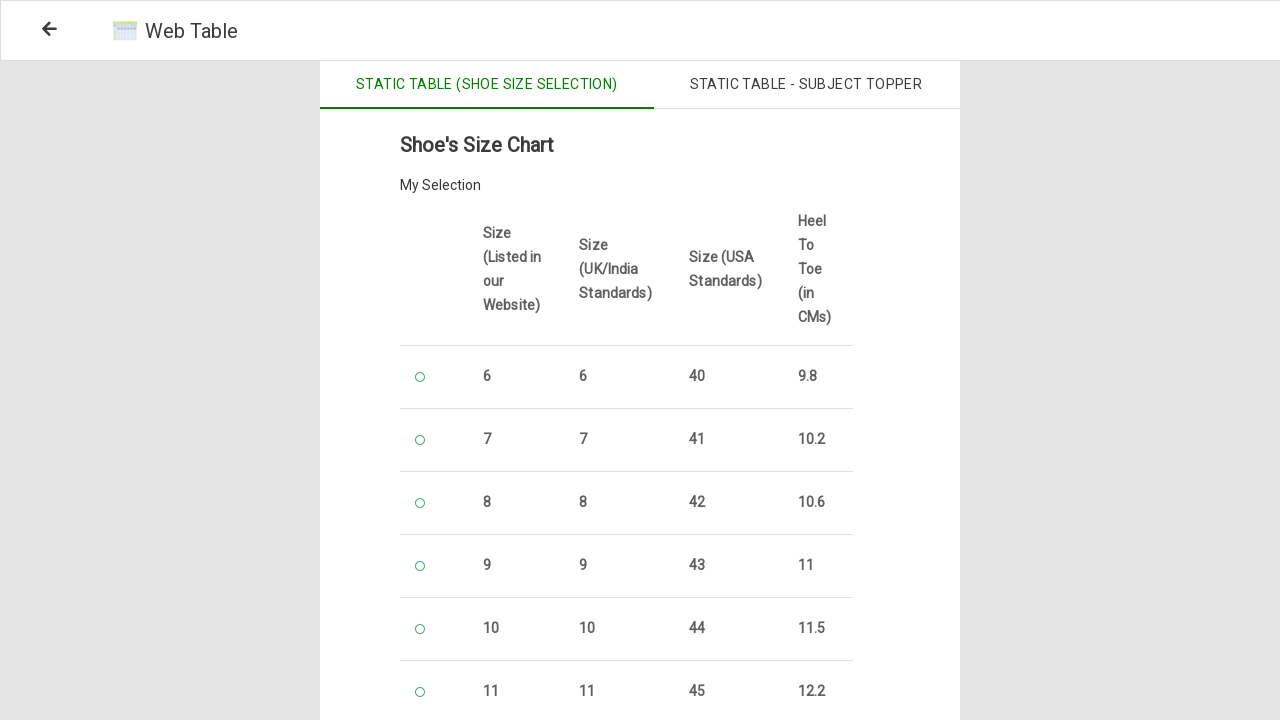

Waited for initial table to load
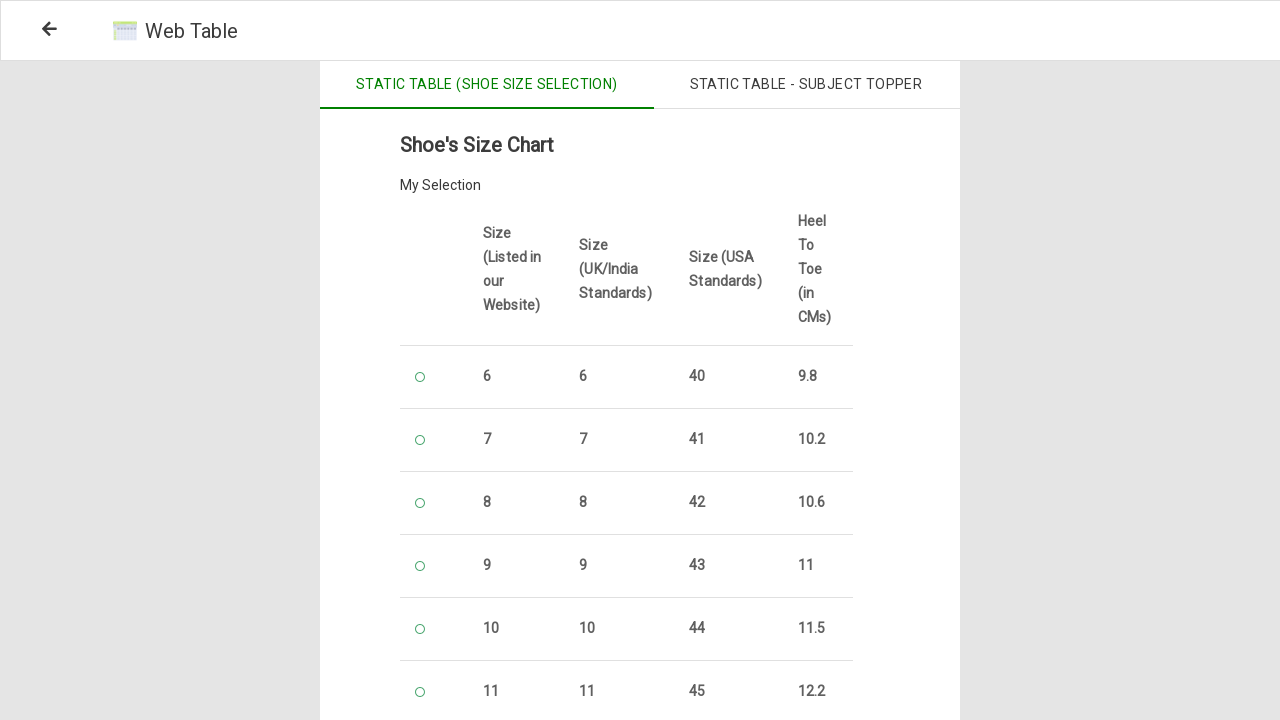

Located the main table element
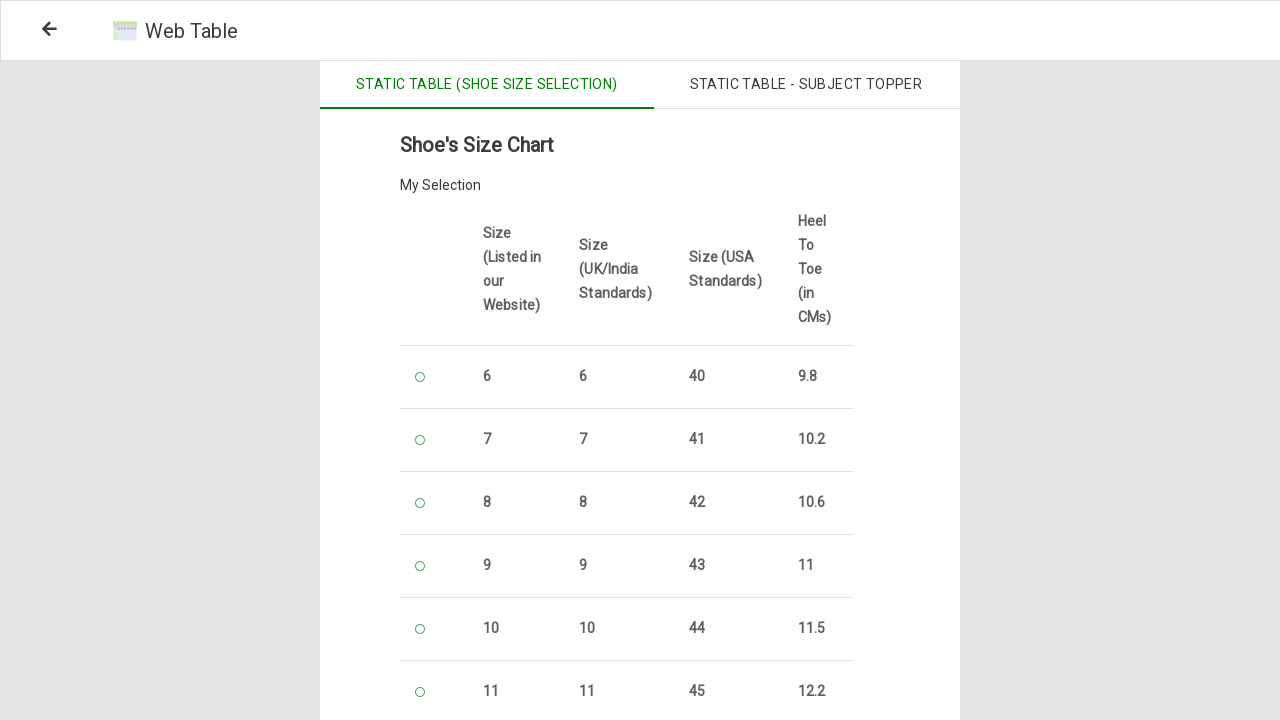

Located all table header elements
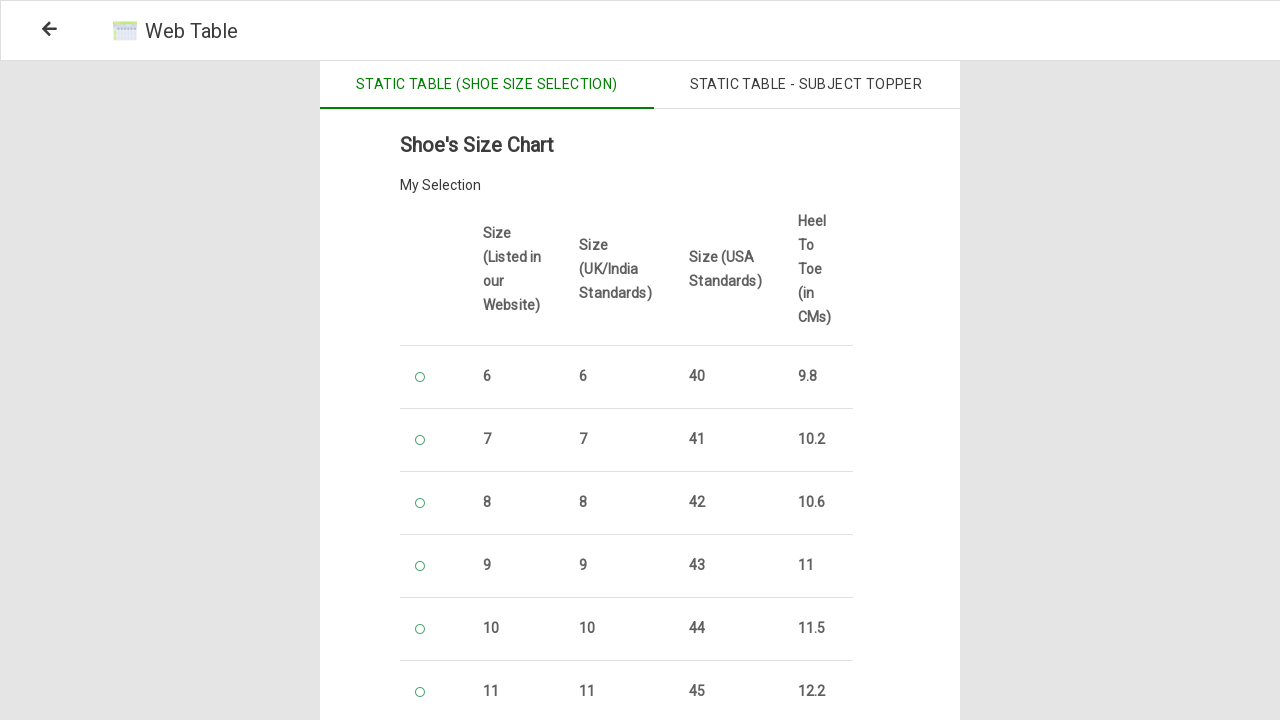

Counted table columns: 5 columns found
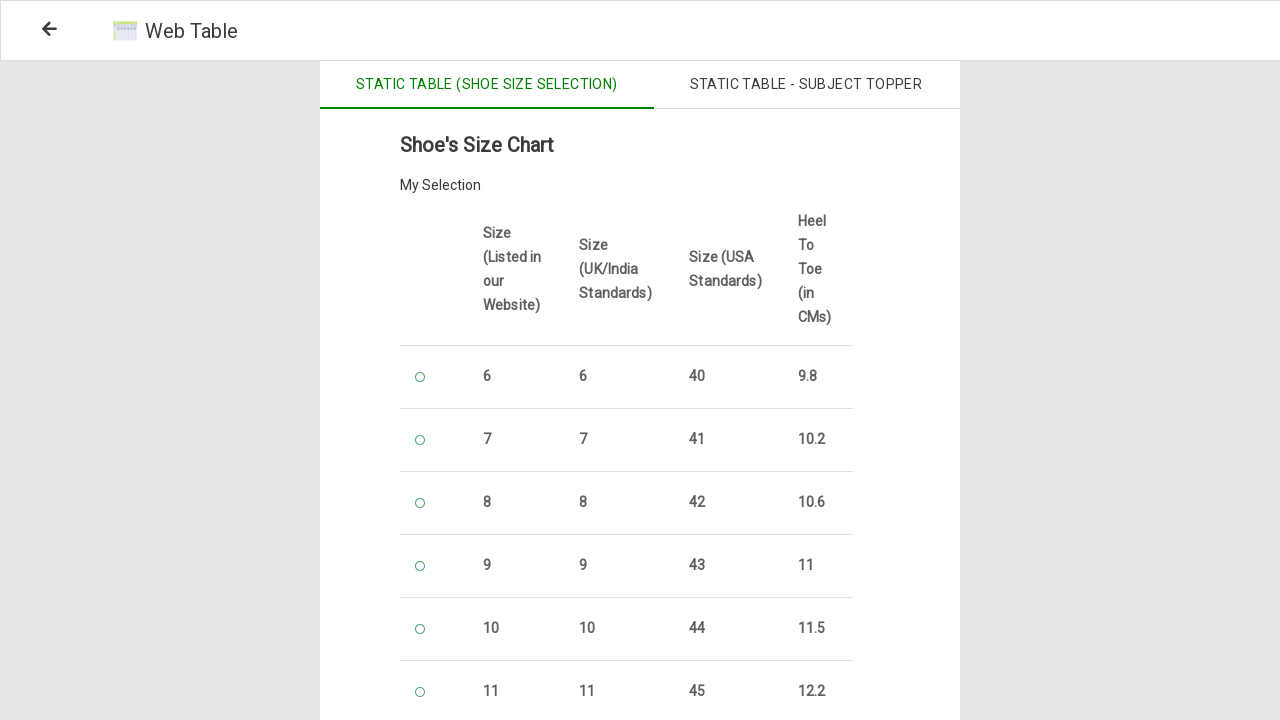

Clicked on 'Static Table - Subject Topper' link at (806, 85) on xpath=//span[contains(text(),'Static Table - Subject Topper')]
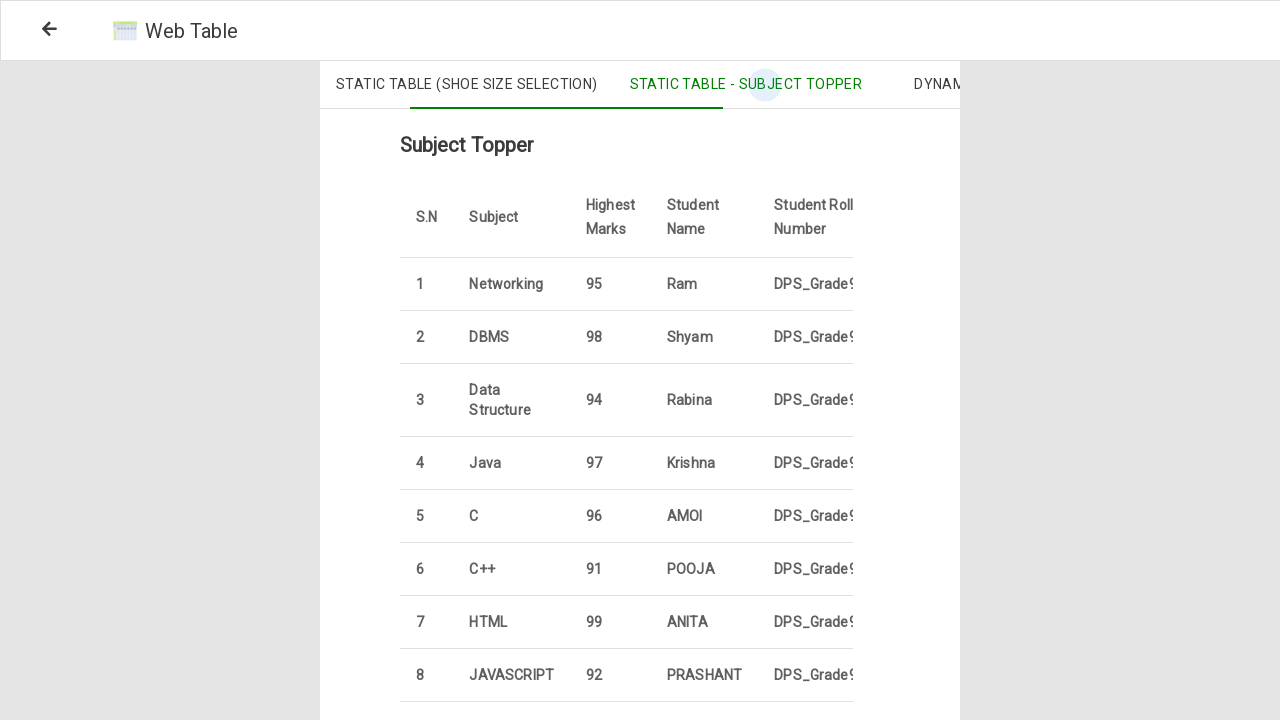

Waited for subject table to load
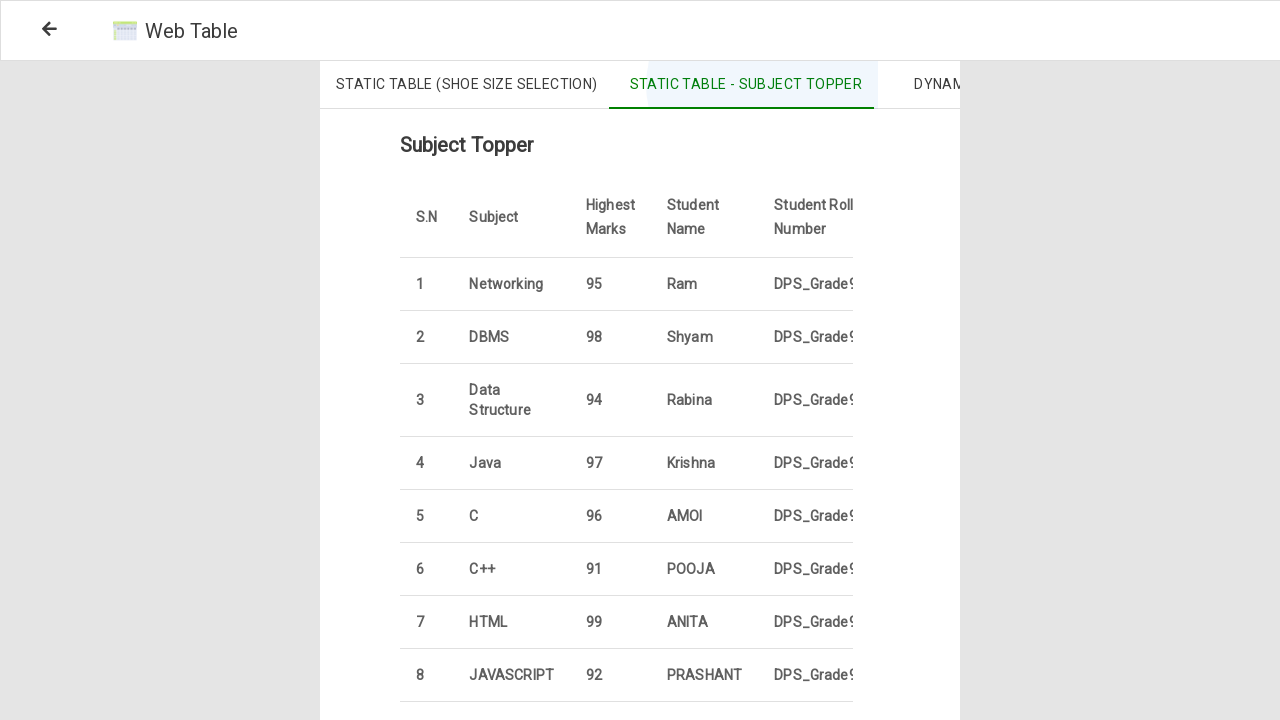

Located the subject table element
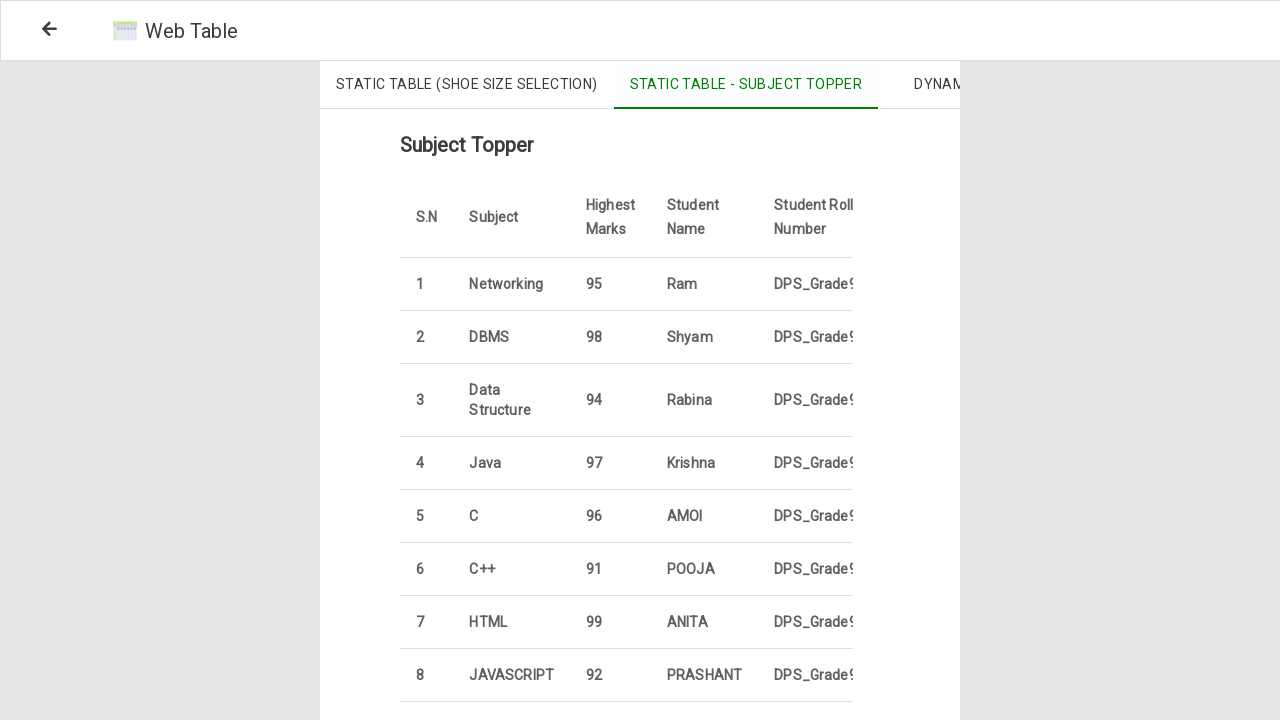

Located all subject table header elements
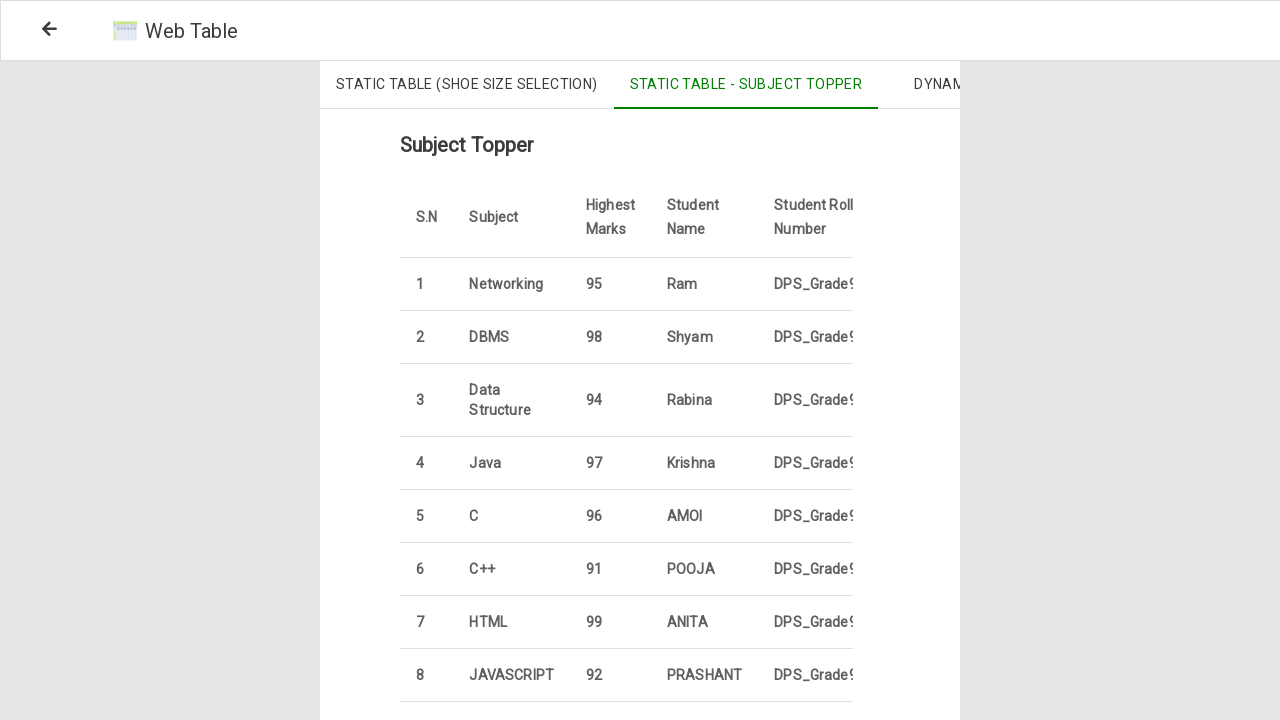

Extracted header name: S.N
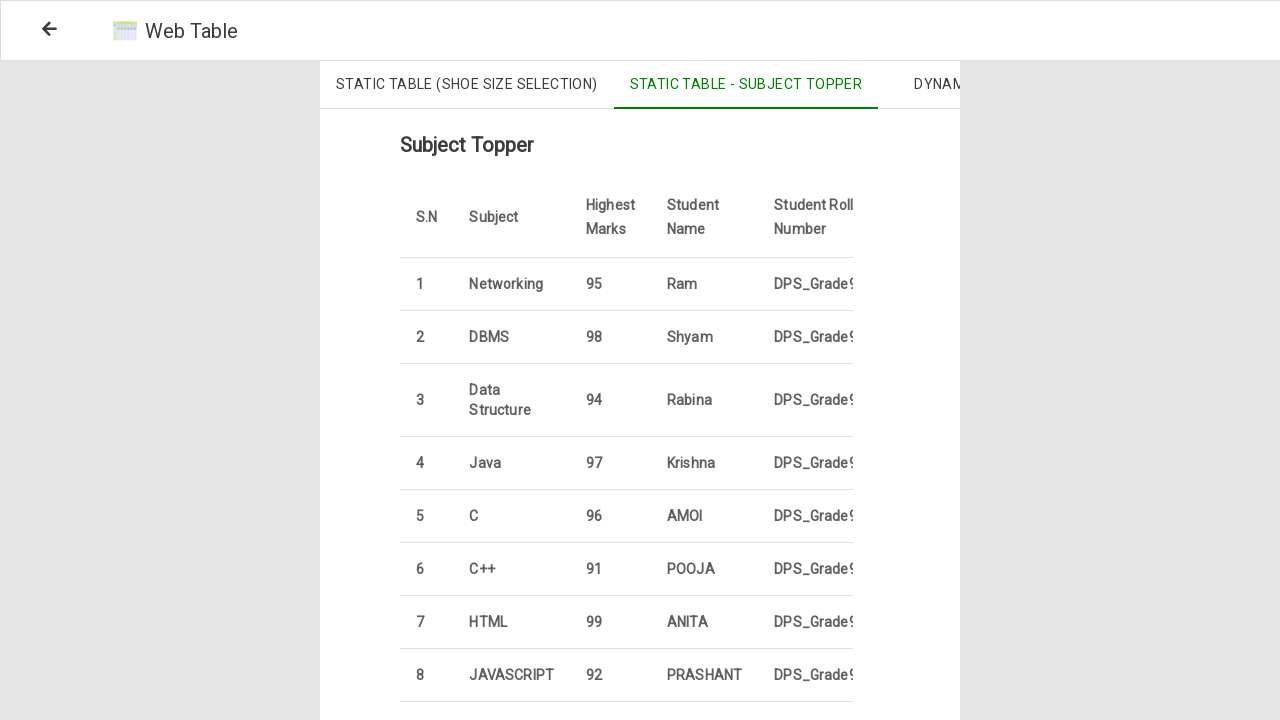

Extracted header name: Subject
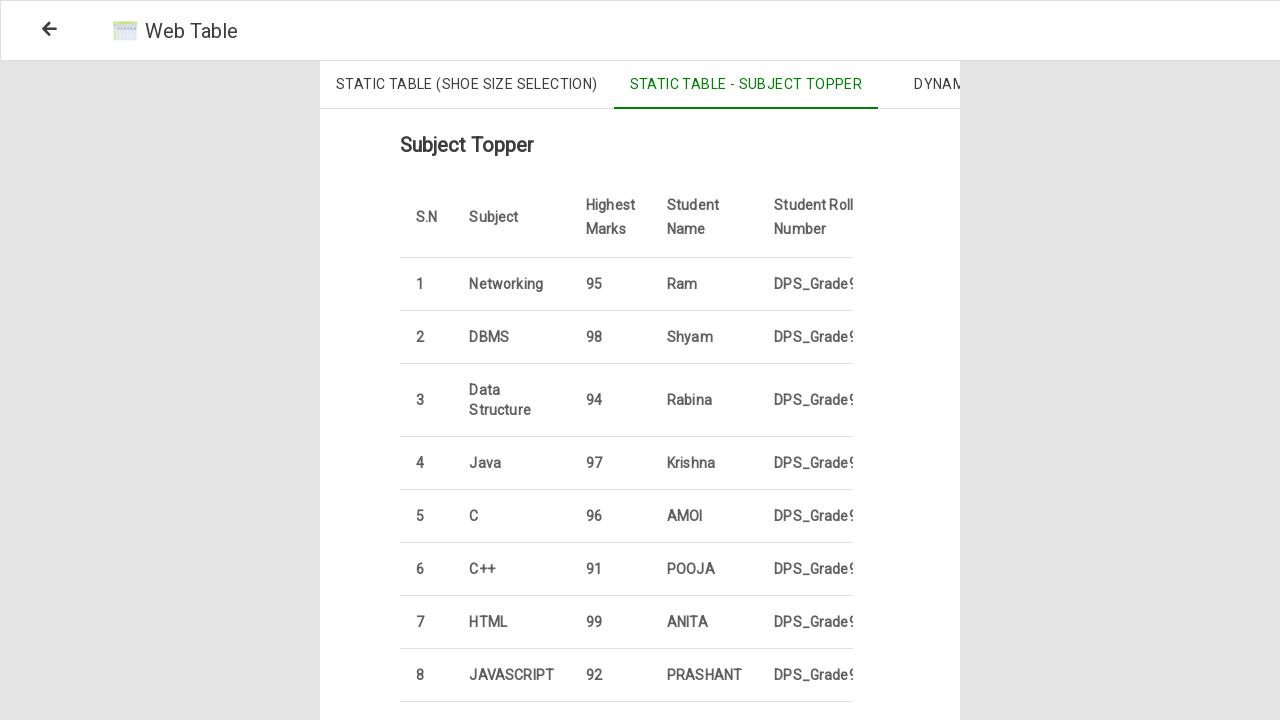

Extracted header name: Highest Marks
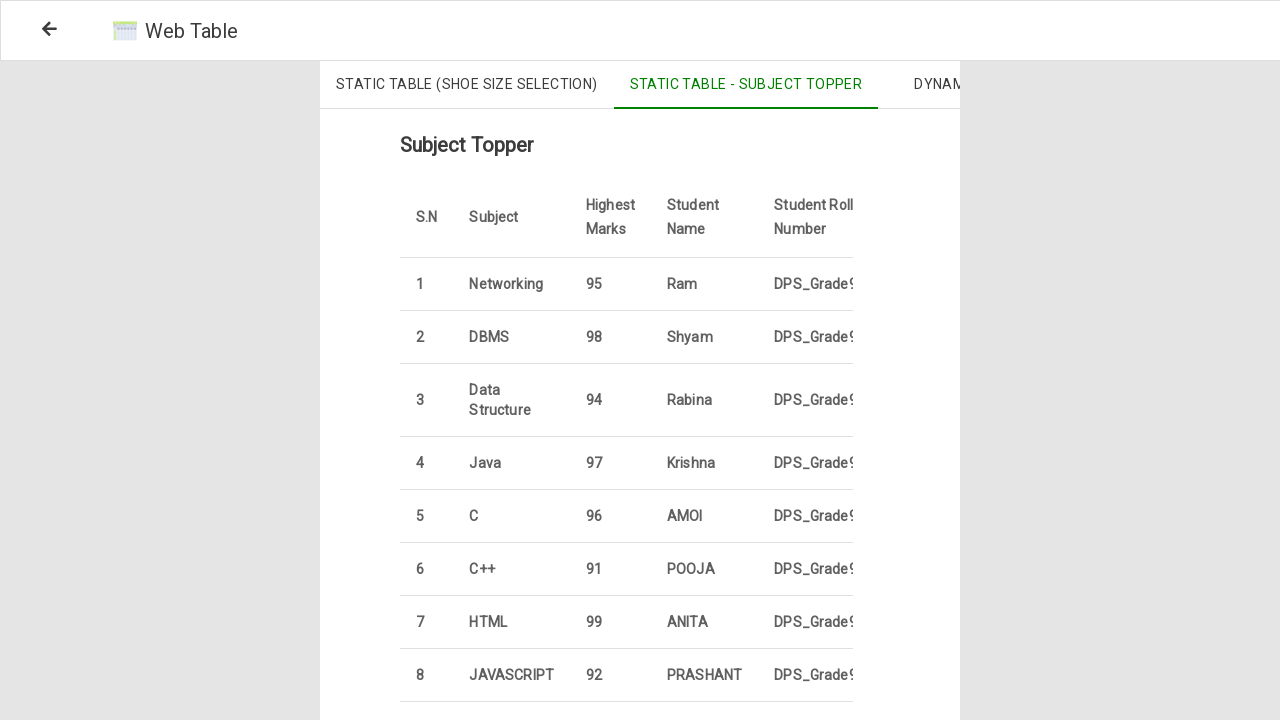

Extracted header name: Student Name
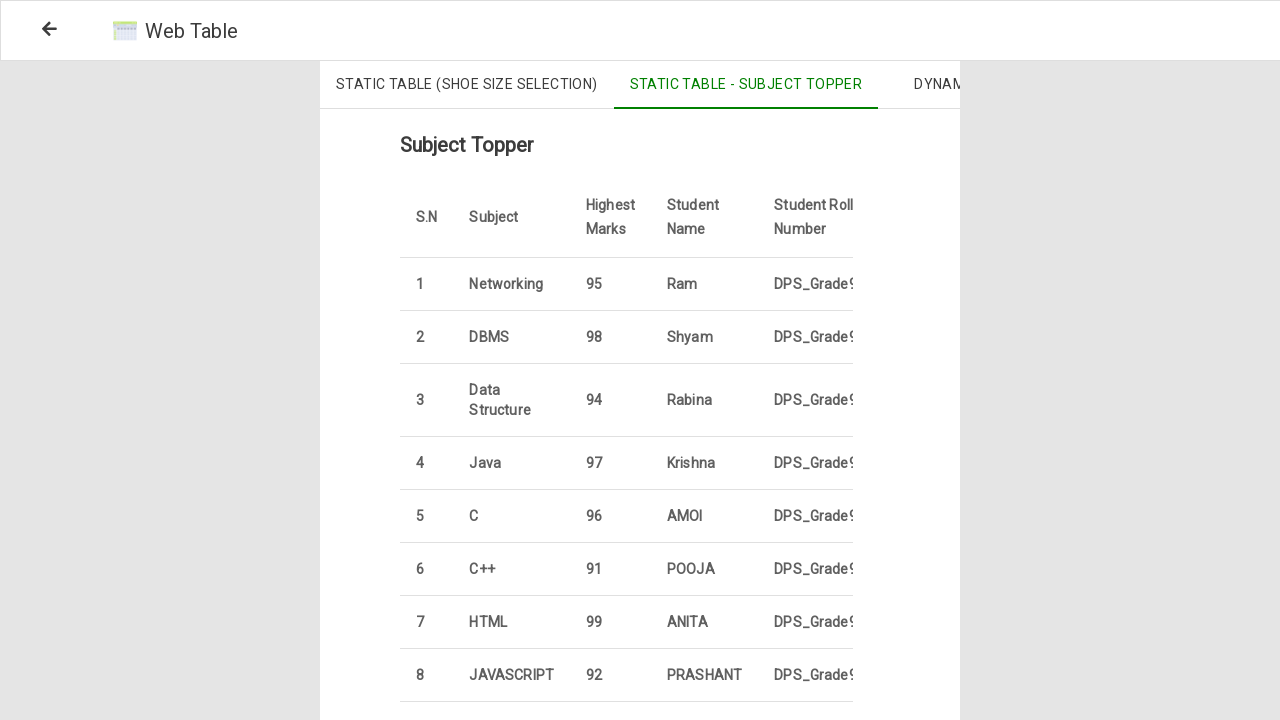

Extracted header name: Student Roll Number
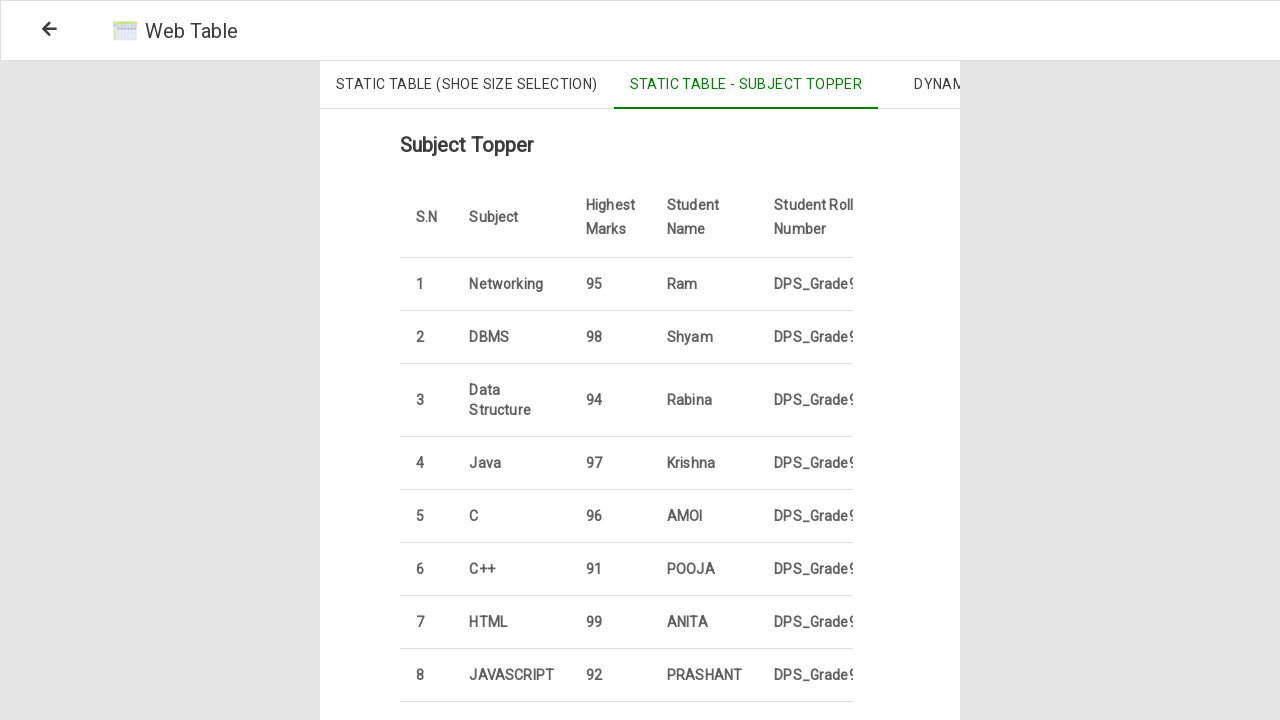

Located all subject data elements in column 2
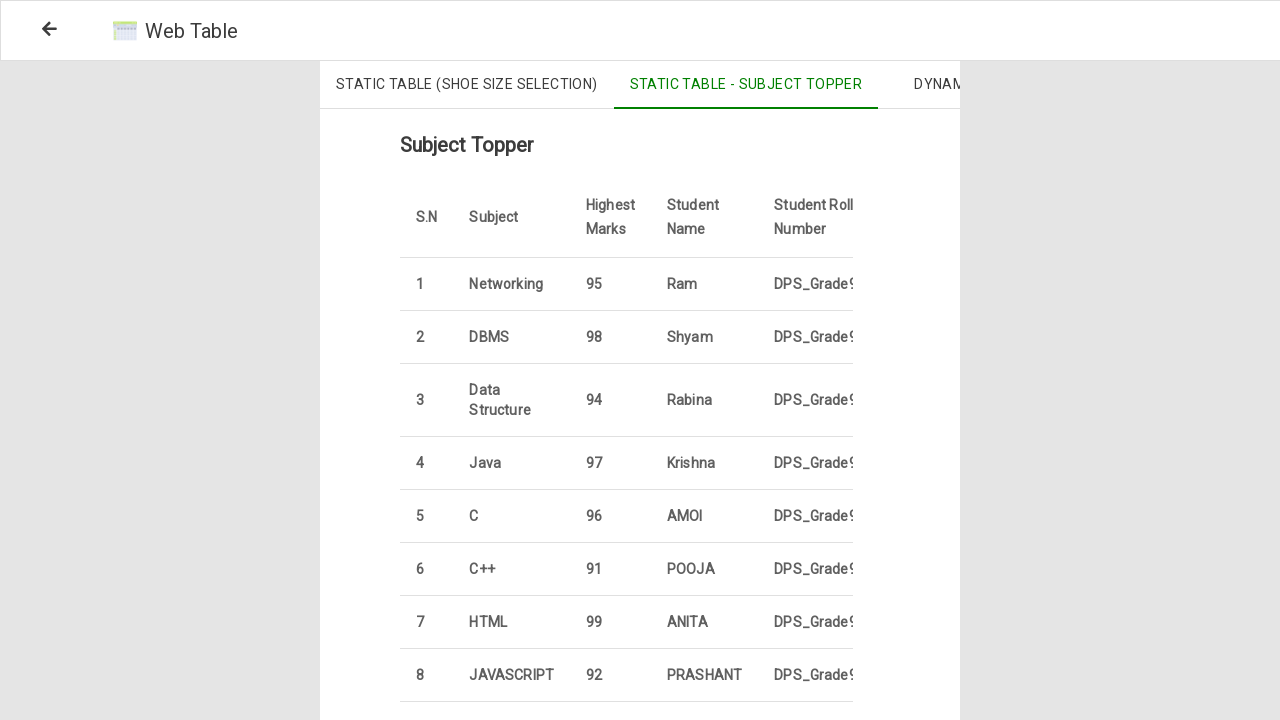

Extracted subject data: Networking
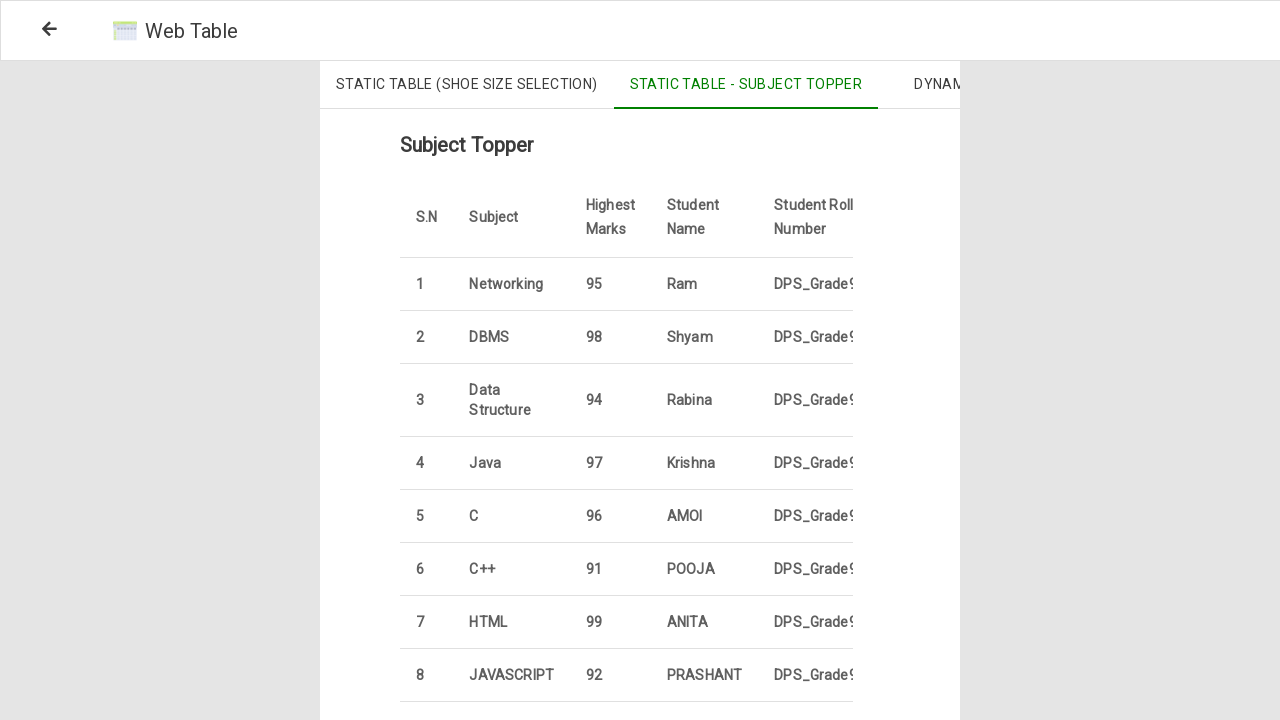

Extracted subject data: DBMS
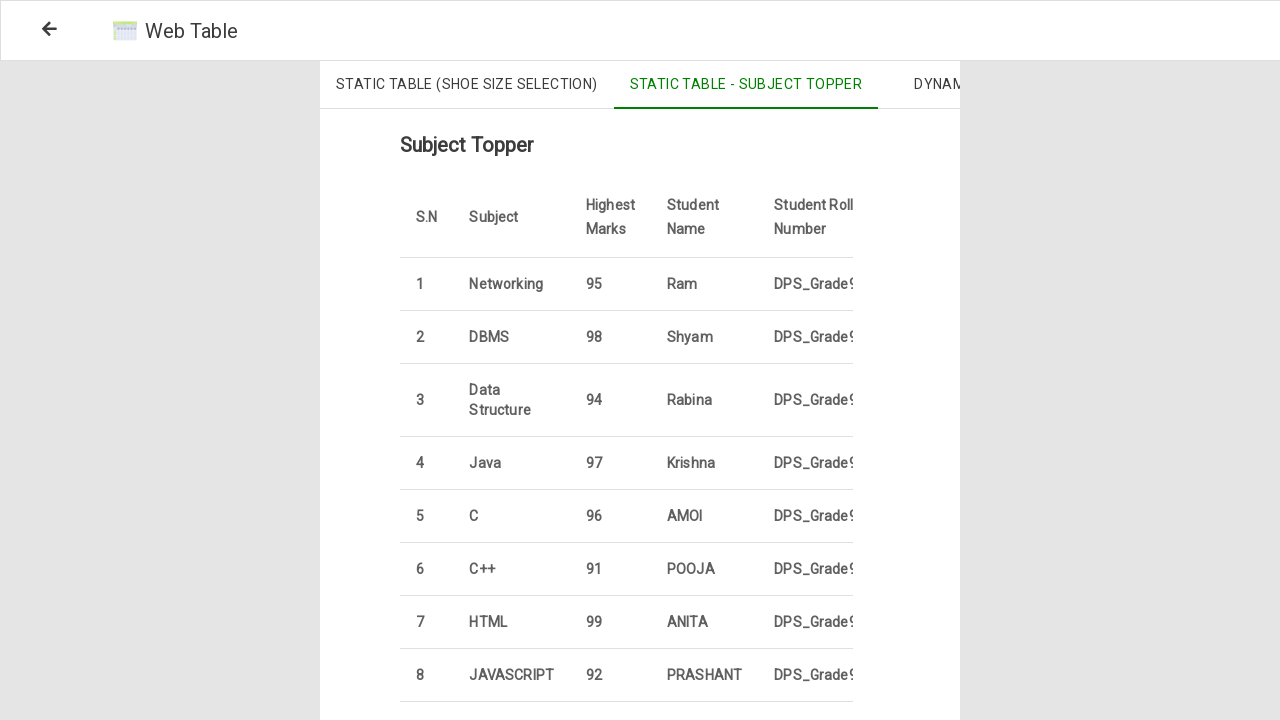

Extracted subject data: Data Structure
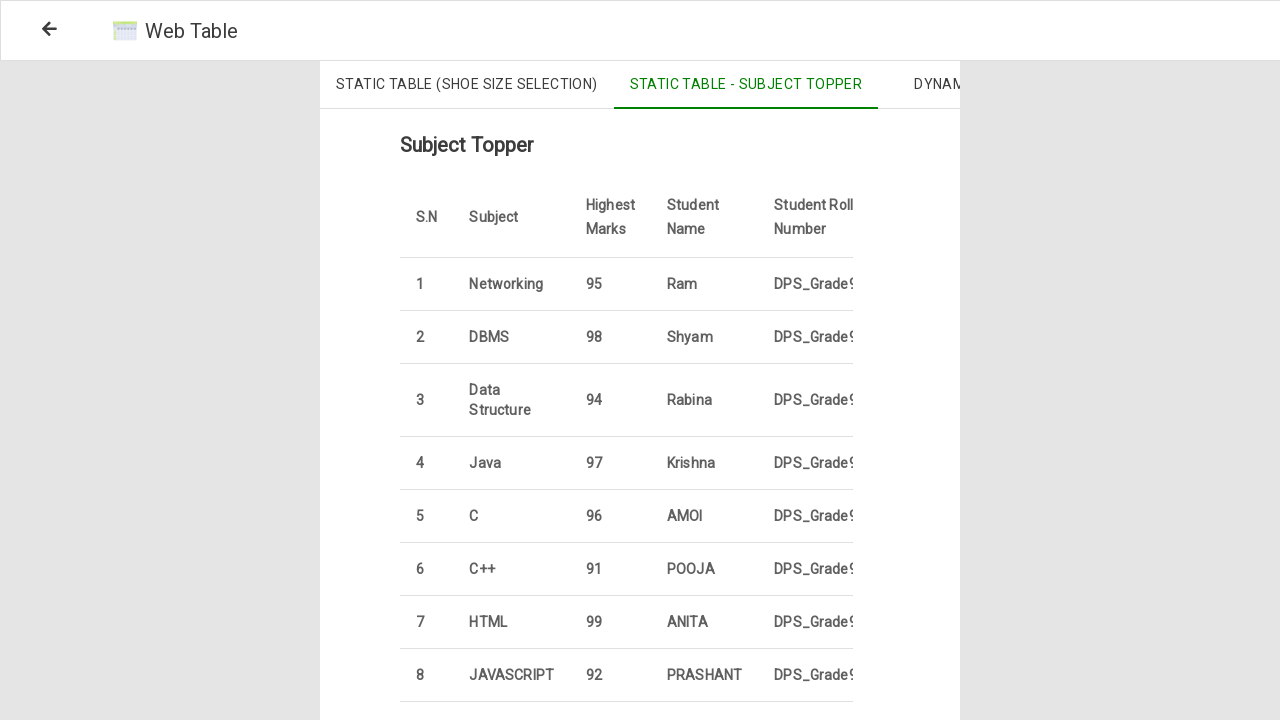

Extracted subject data: Java
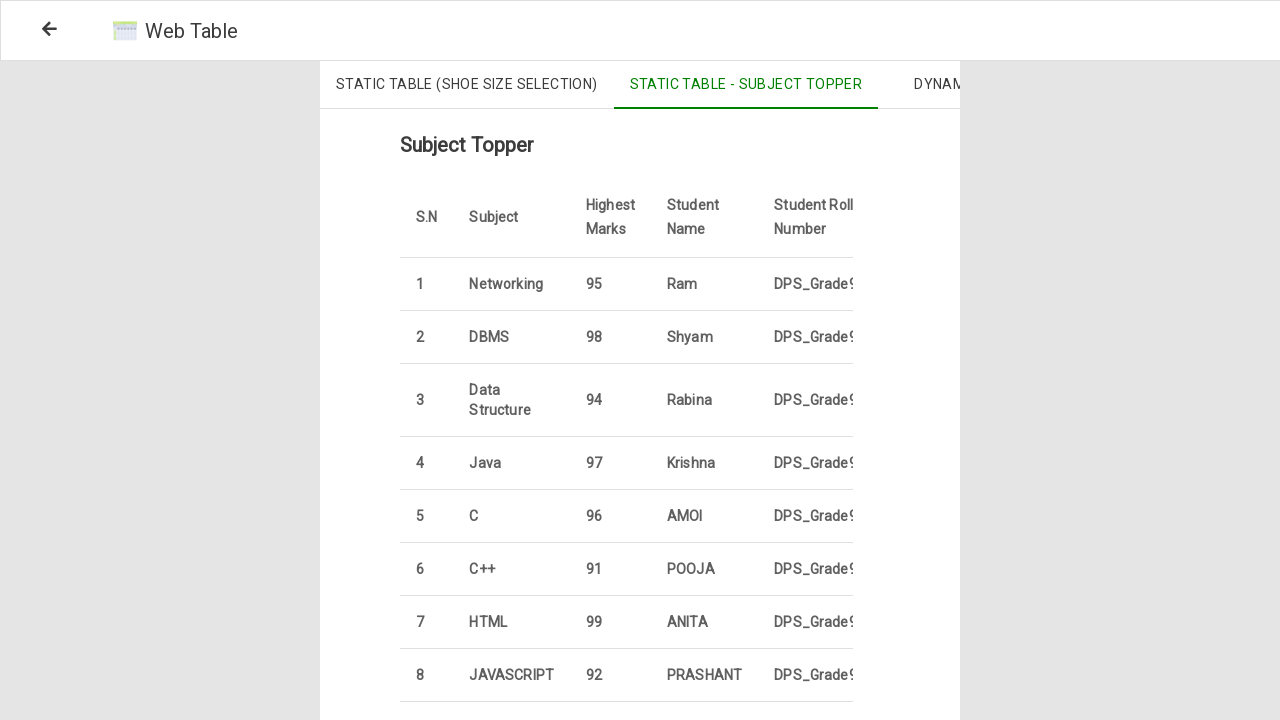

Extracted subject data: C
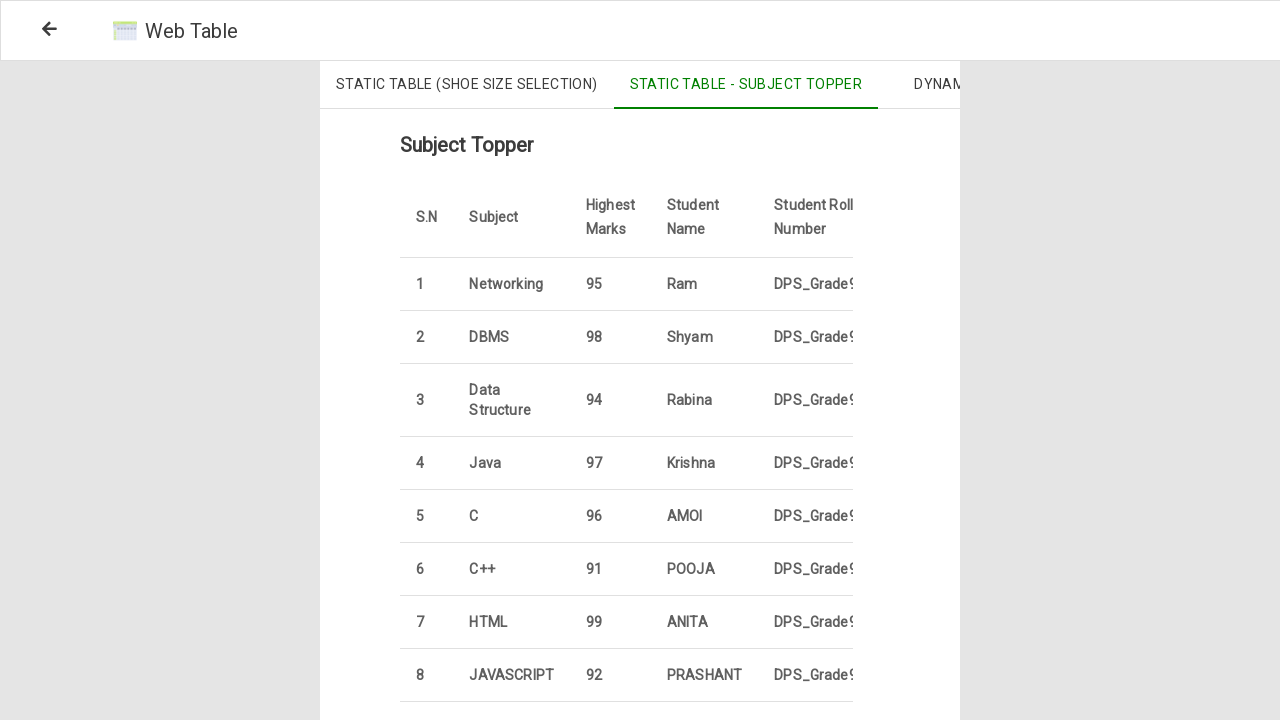

Extracted subject data: C++
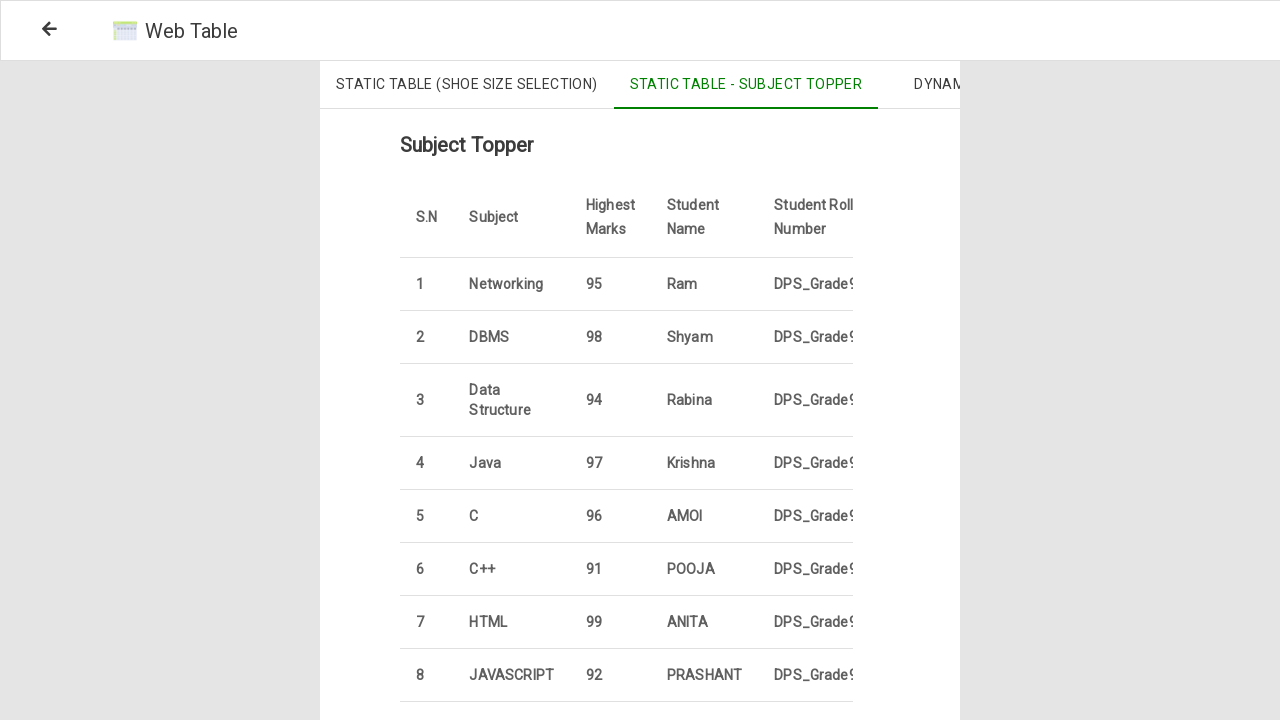

Extracted subject data: HTML
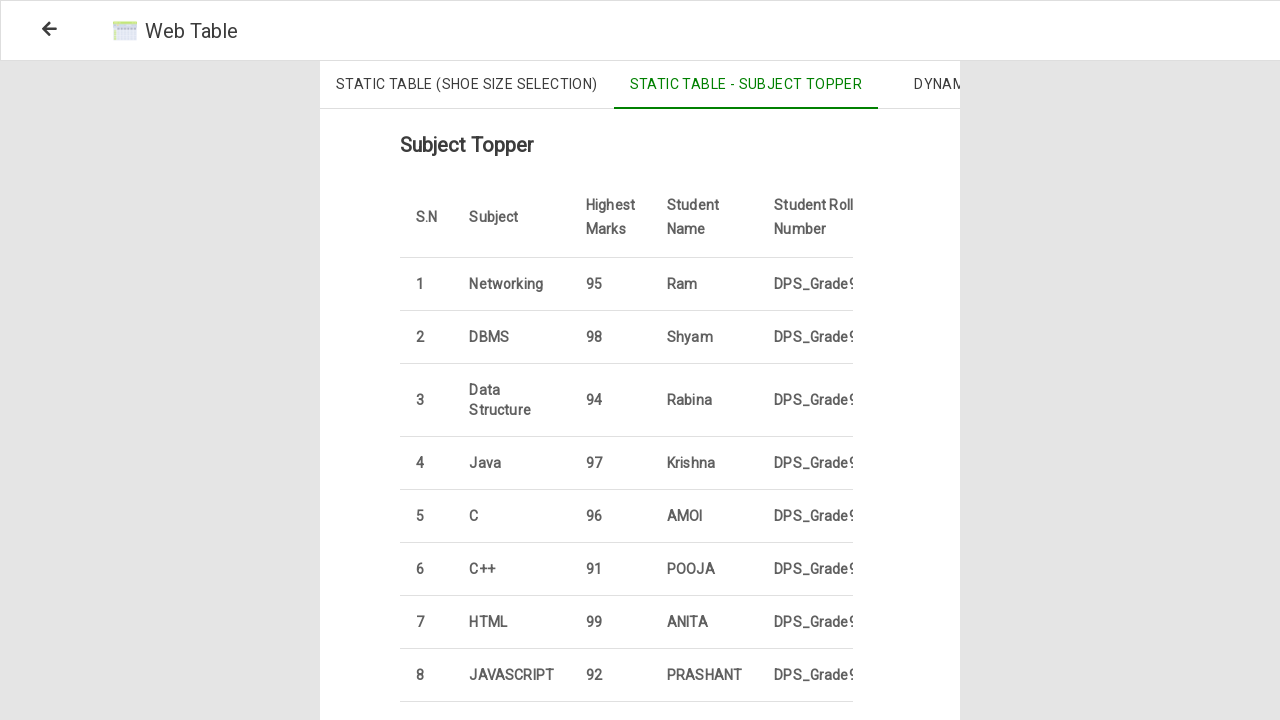

Extracted subject data: JAVASCRIPT
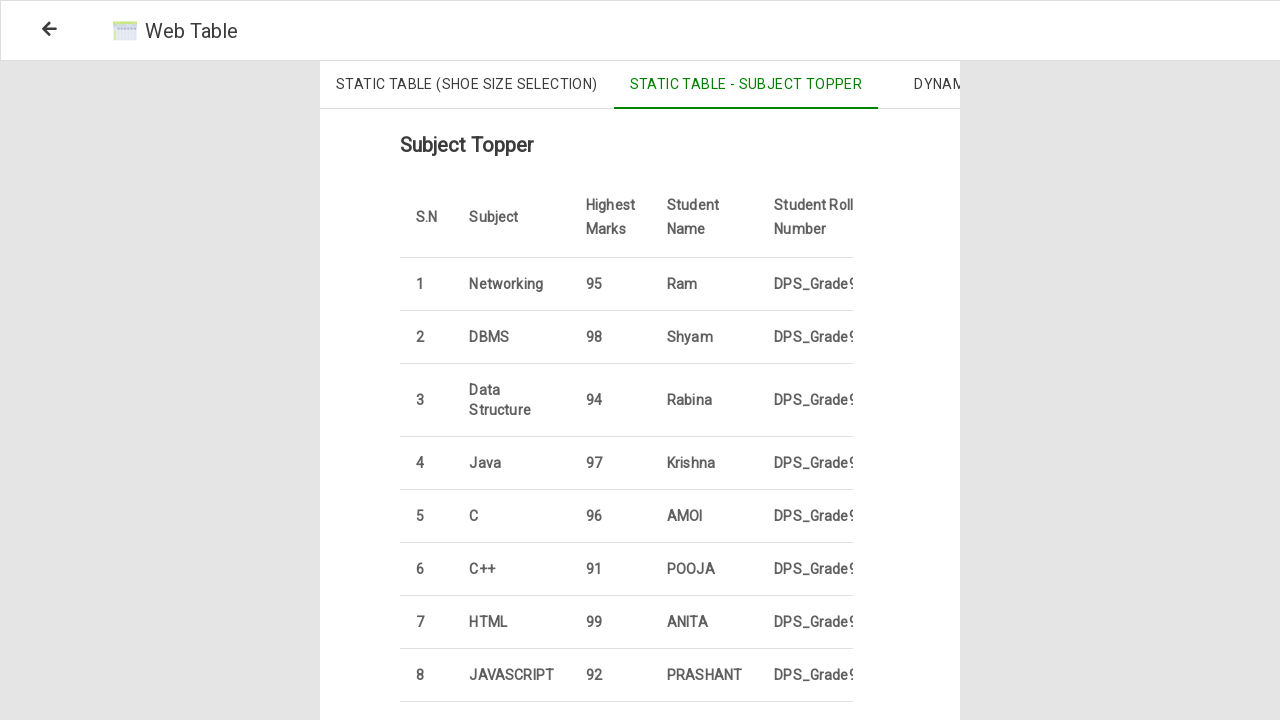

Extracted subject data: RUBY
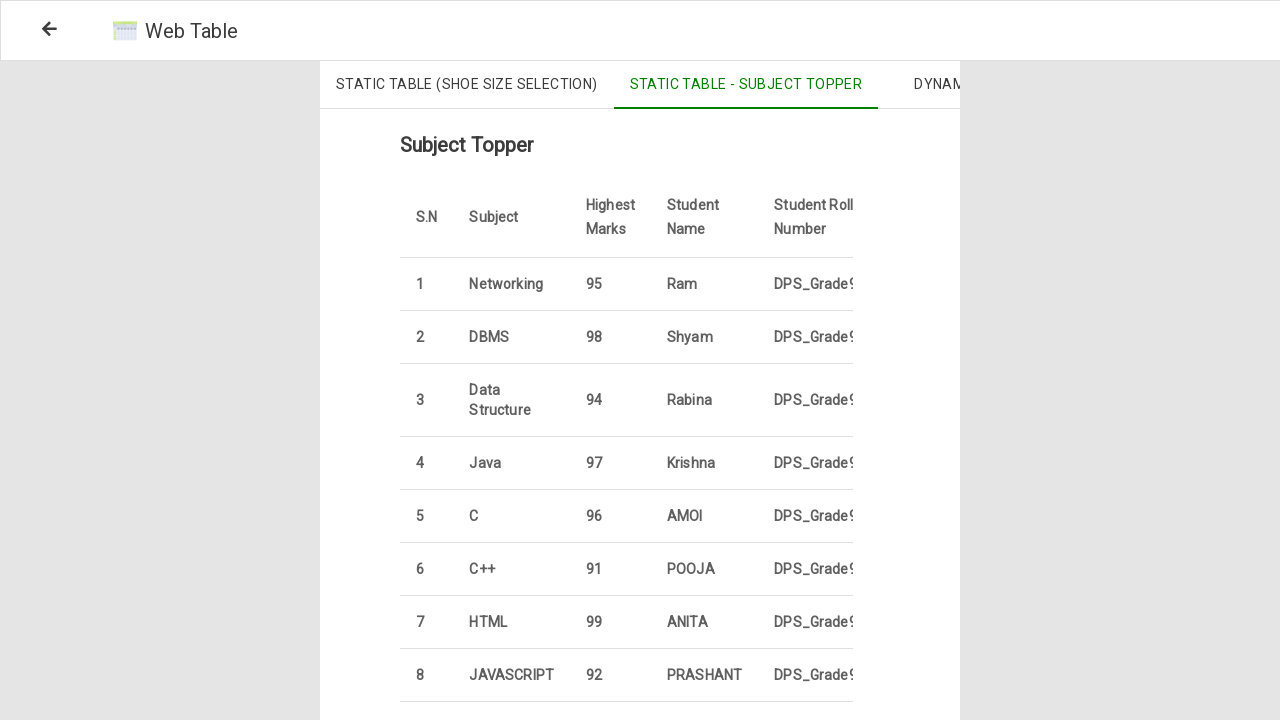

Extracted subject data: PYTHON
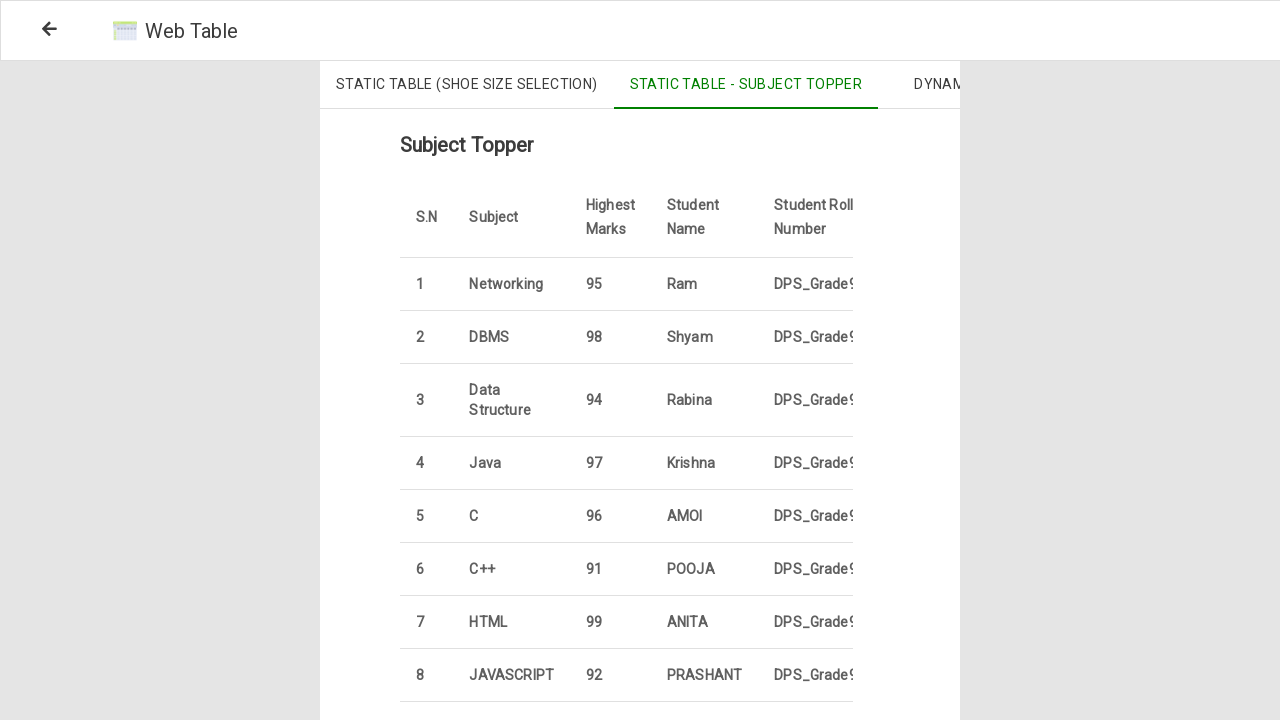

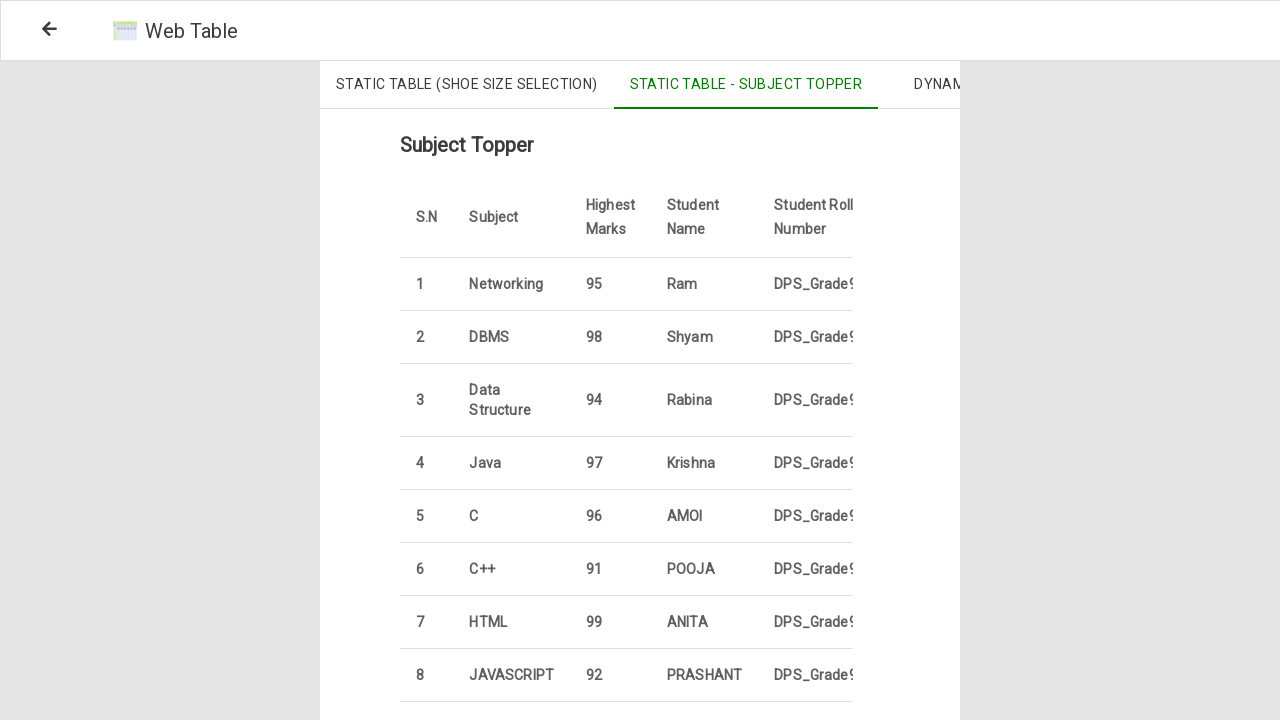